Tests click and hold functionality to select multiple consecutive elements from 1 to 4 in a list

Starting URL: https://automationfc.github.io/jquery-selectable/

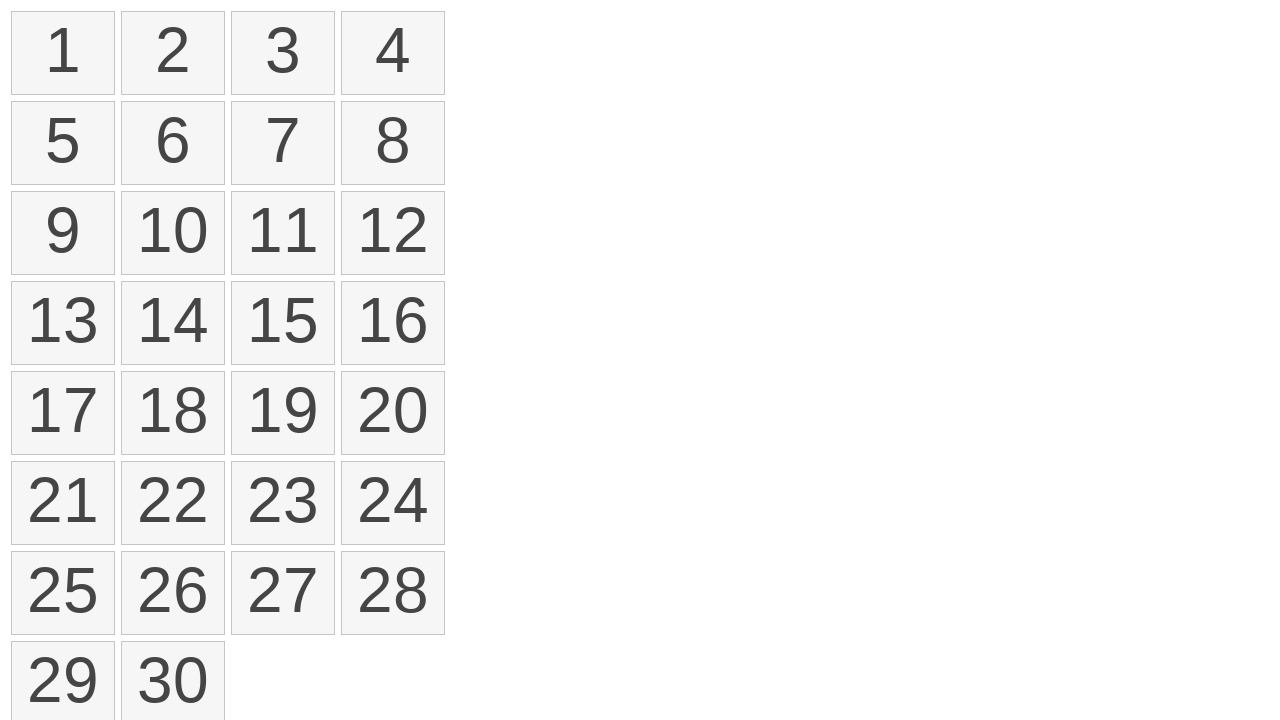

Retrieved all selectable list items from the jQuery selectable list
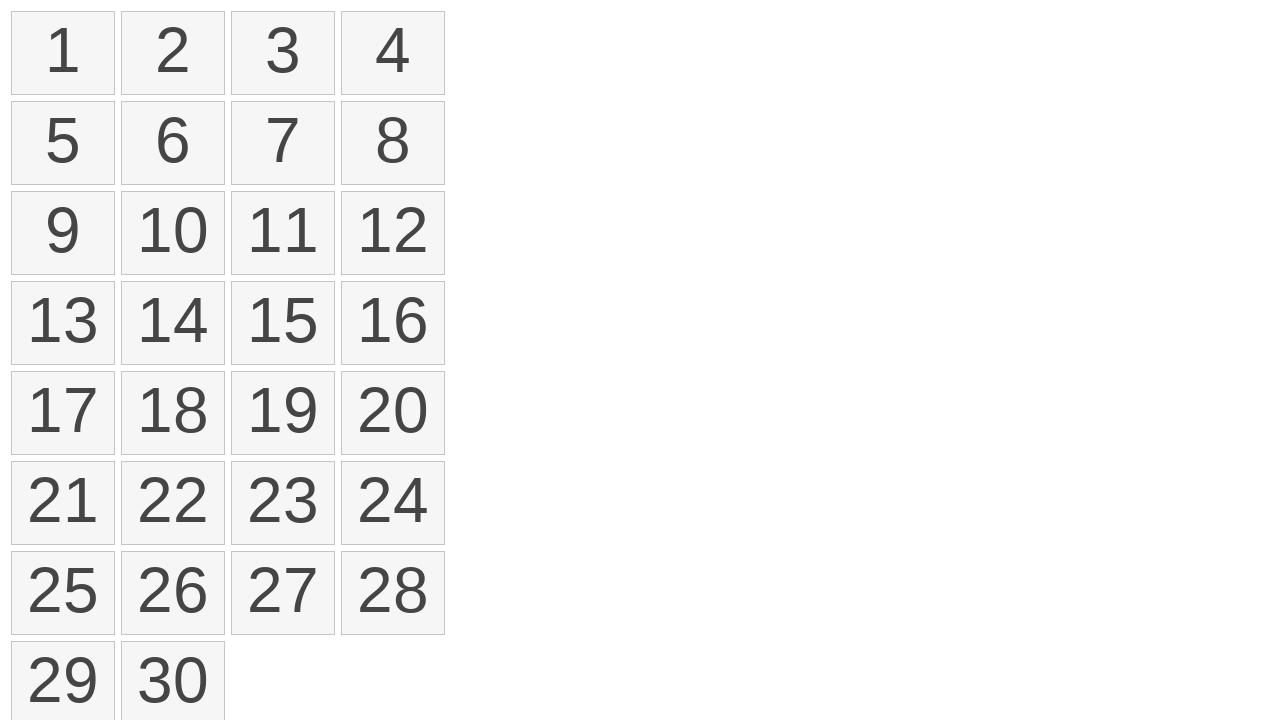

Selected first item from the list
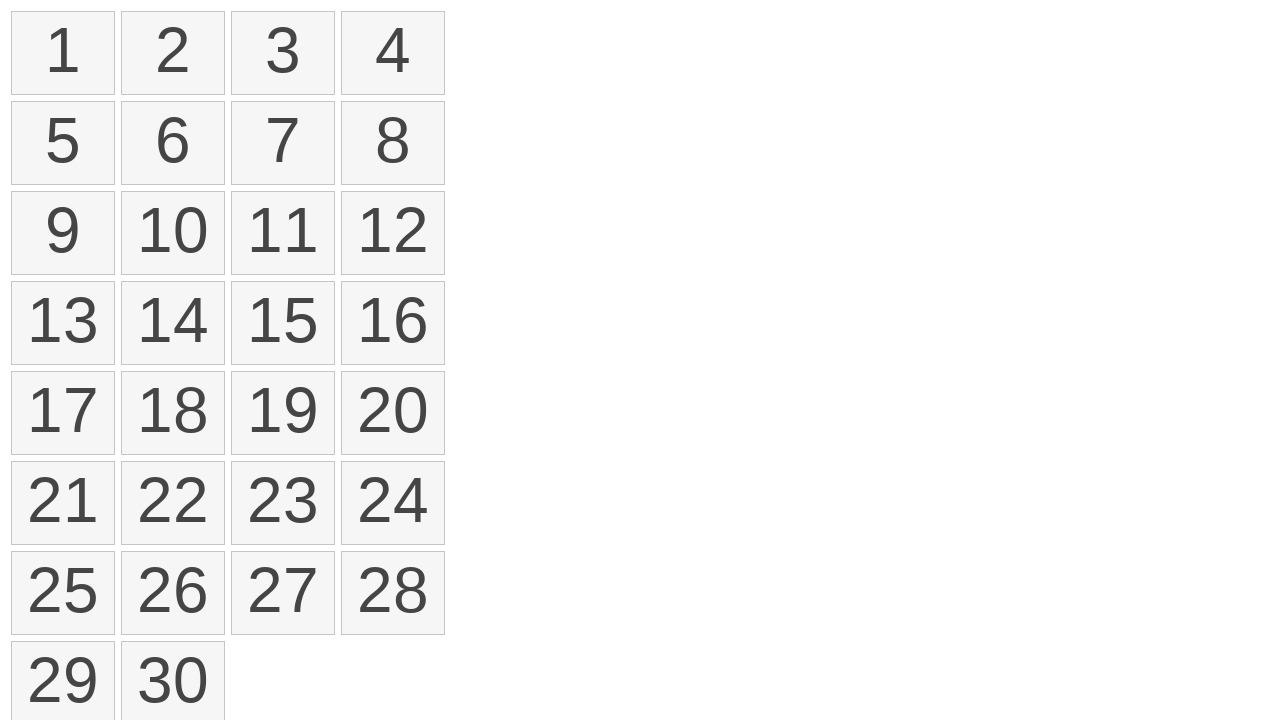

Selected fourth item from the list
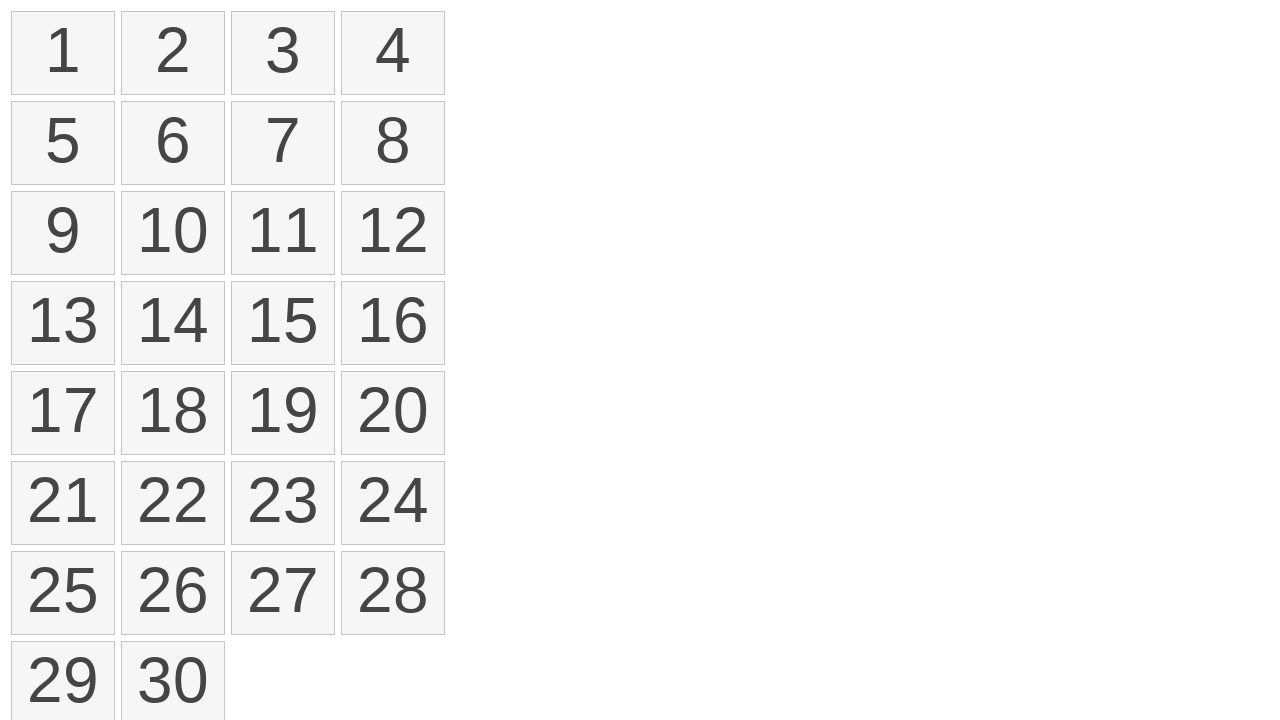

Moved mouse to first item position at (16, 16)
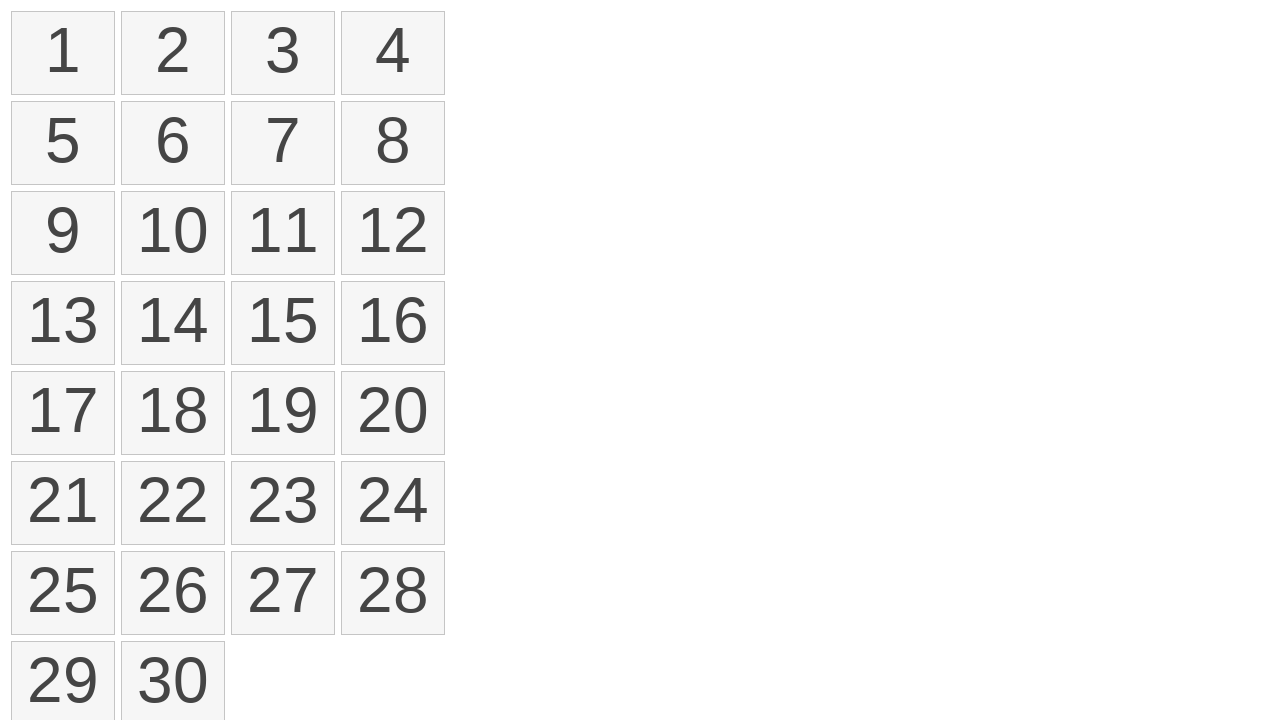

Pressed mouse button down on first item at (16, 16)
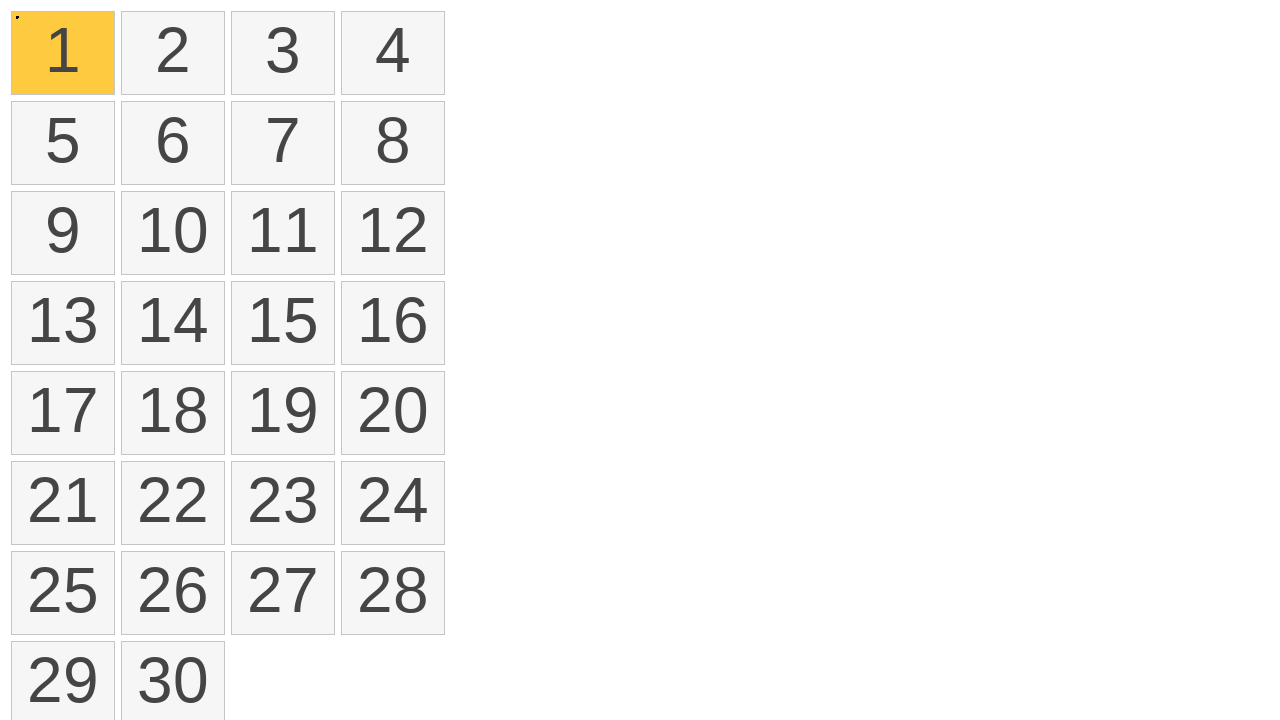

Dragged mouse from first item to fourth item while holding button down at (346, 16)
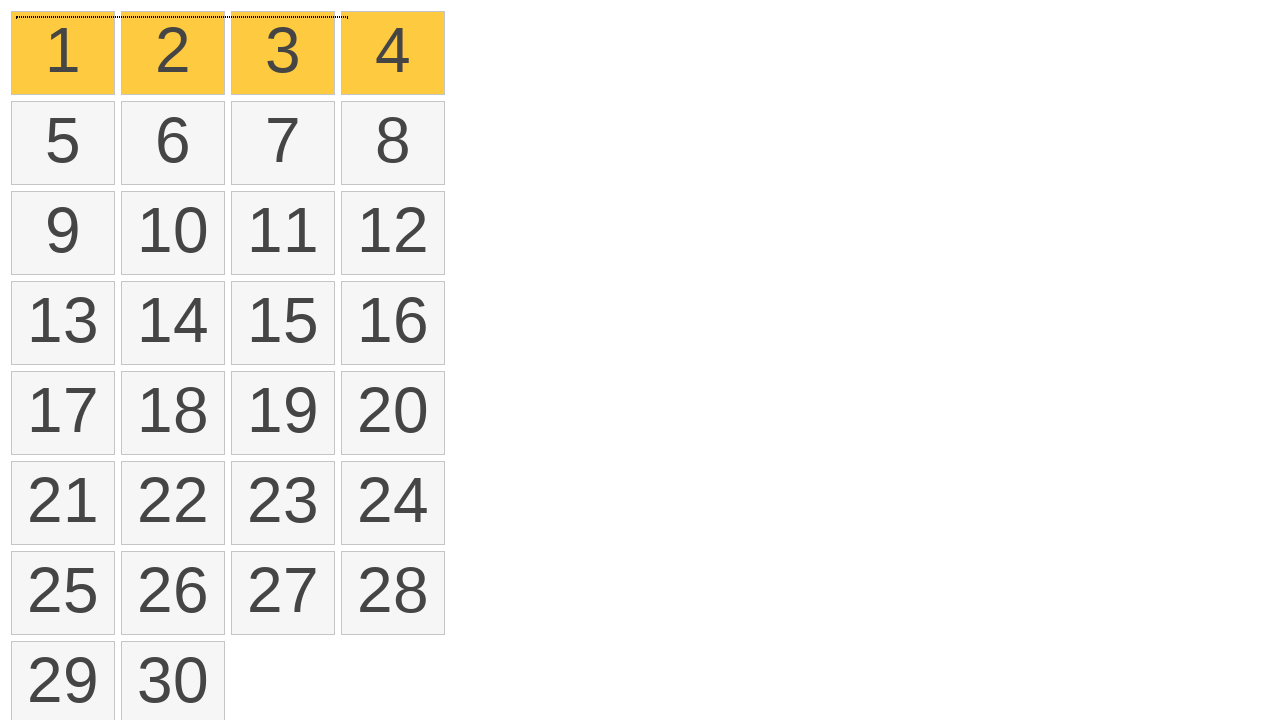

Released mouse button on fourth item at (346, 16)
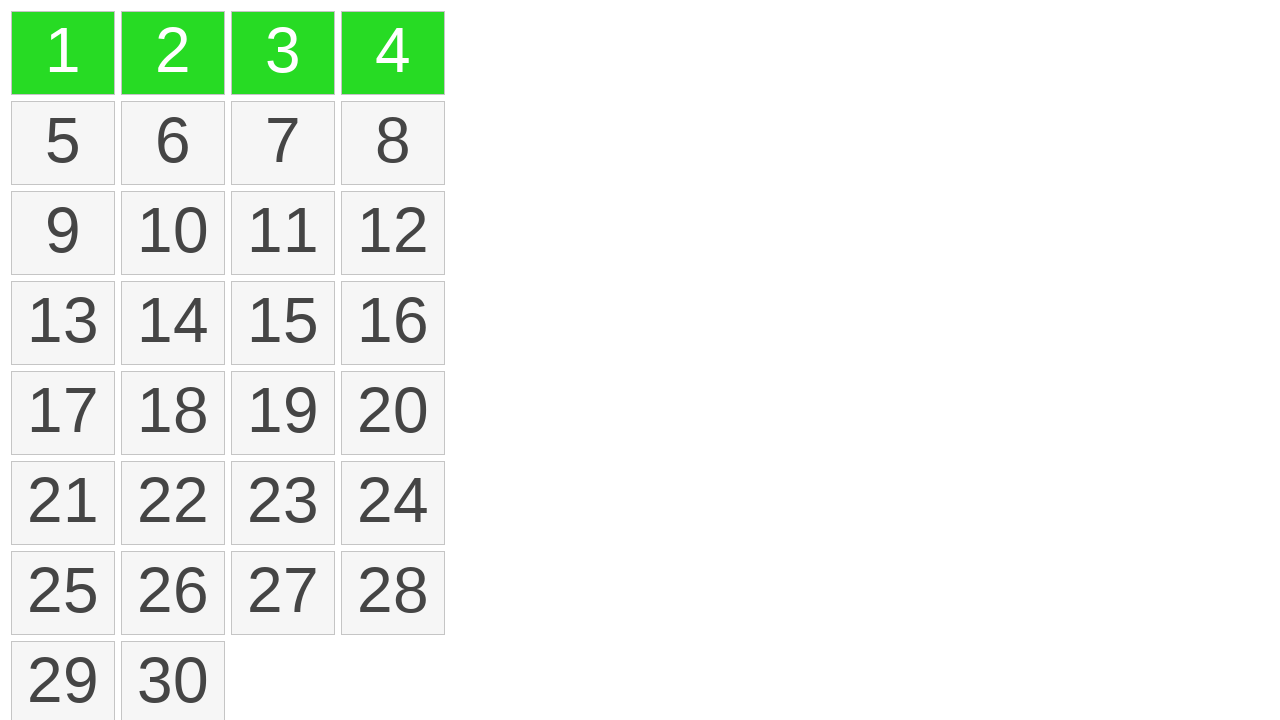

Located all selected items in the list
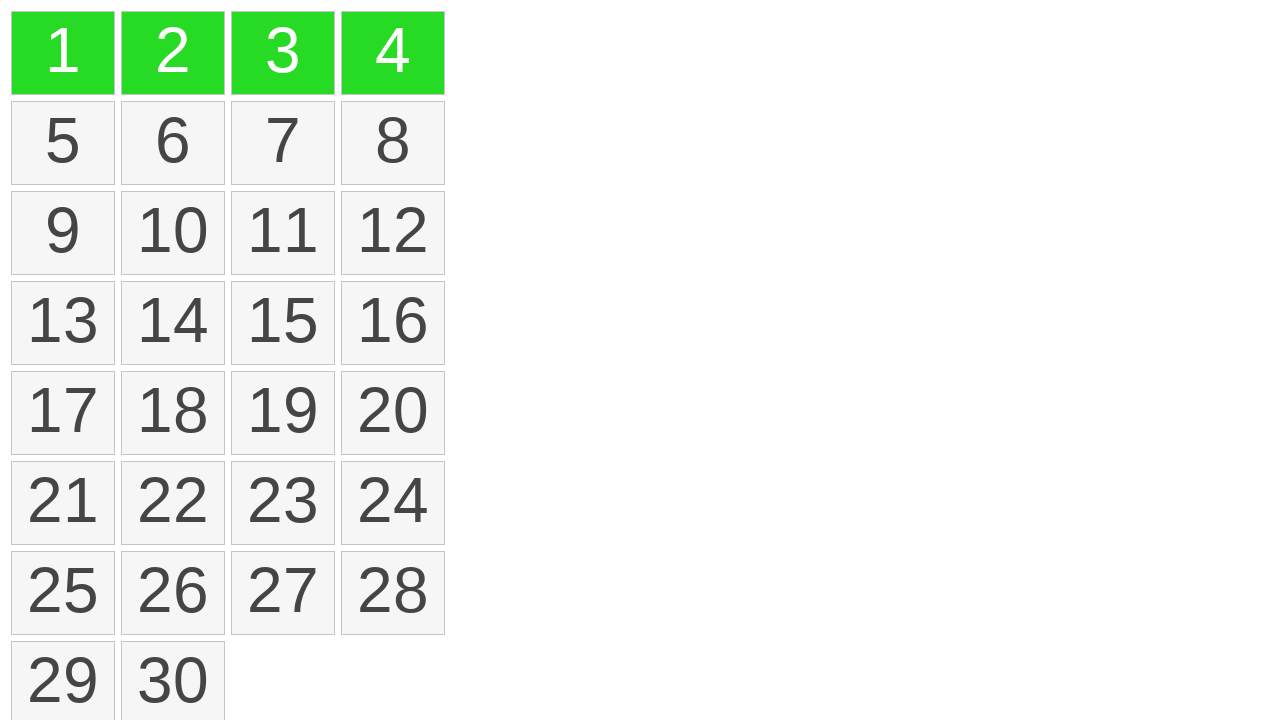

Verified that exactly 4 items are selected
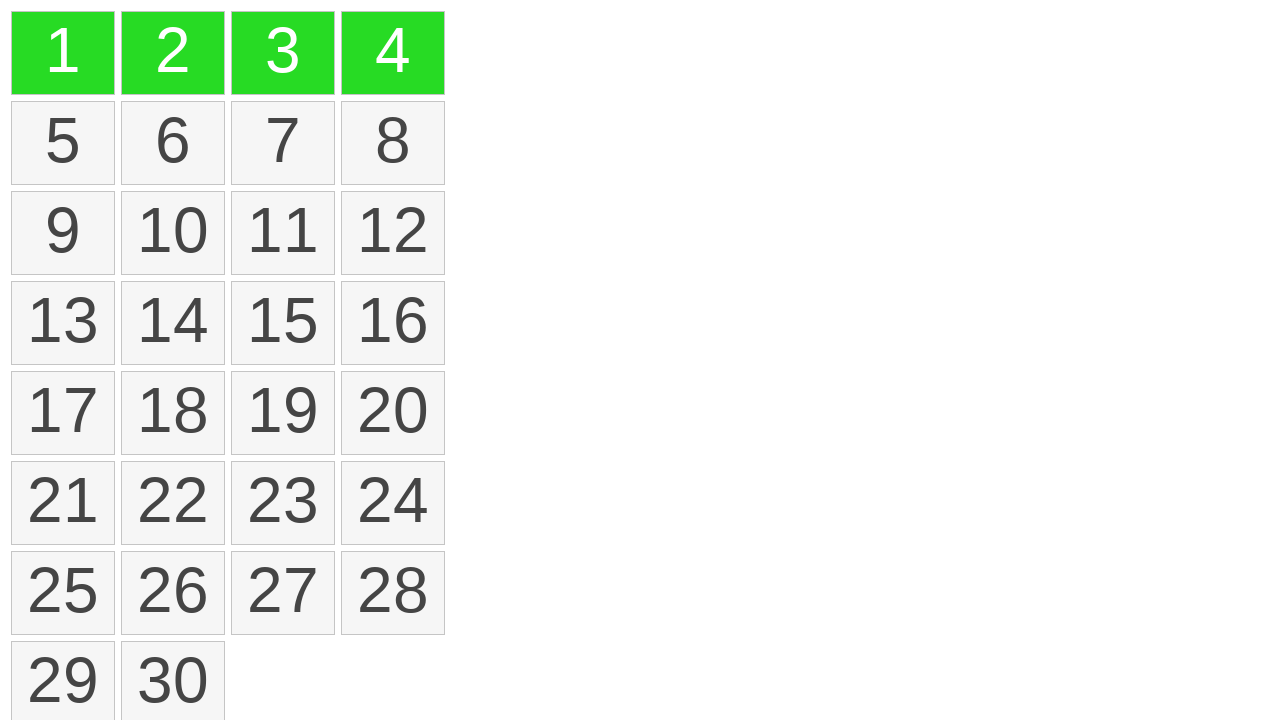

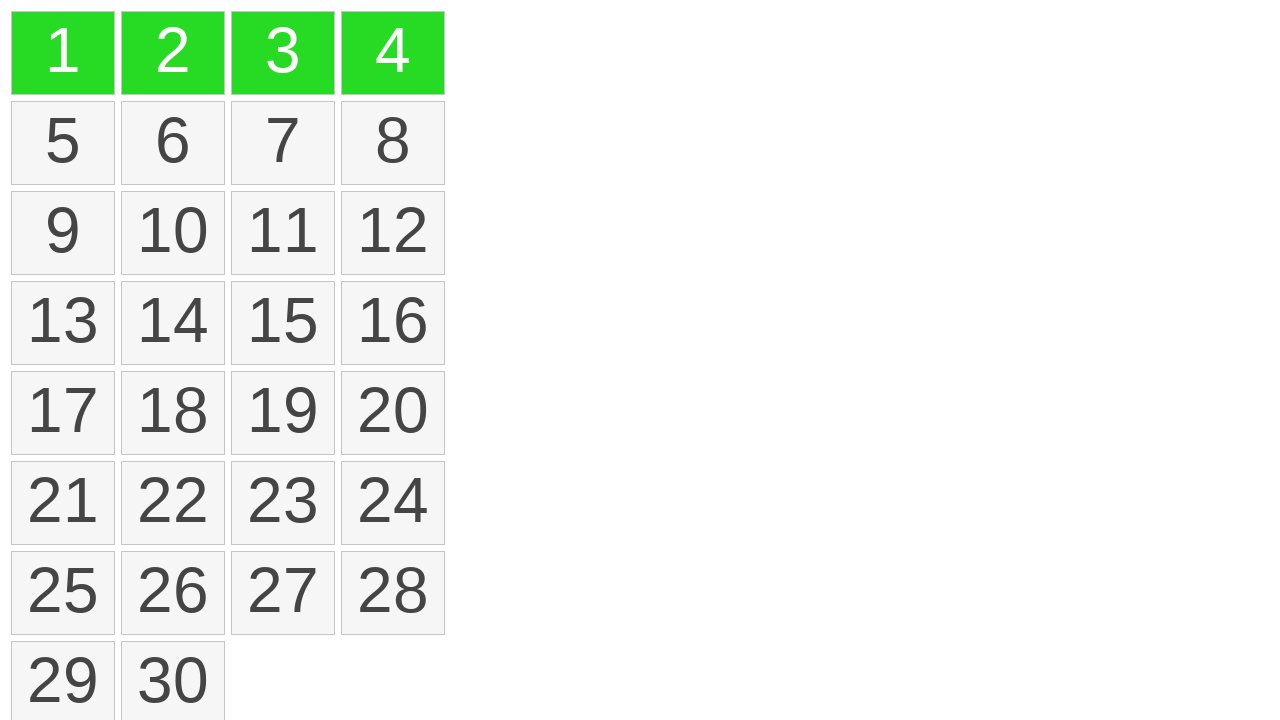